Tests that new todo items are appended to the bottom of the list and counter shows correct count

Starting URL: https://demo.playwright.dev/todomvc

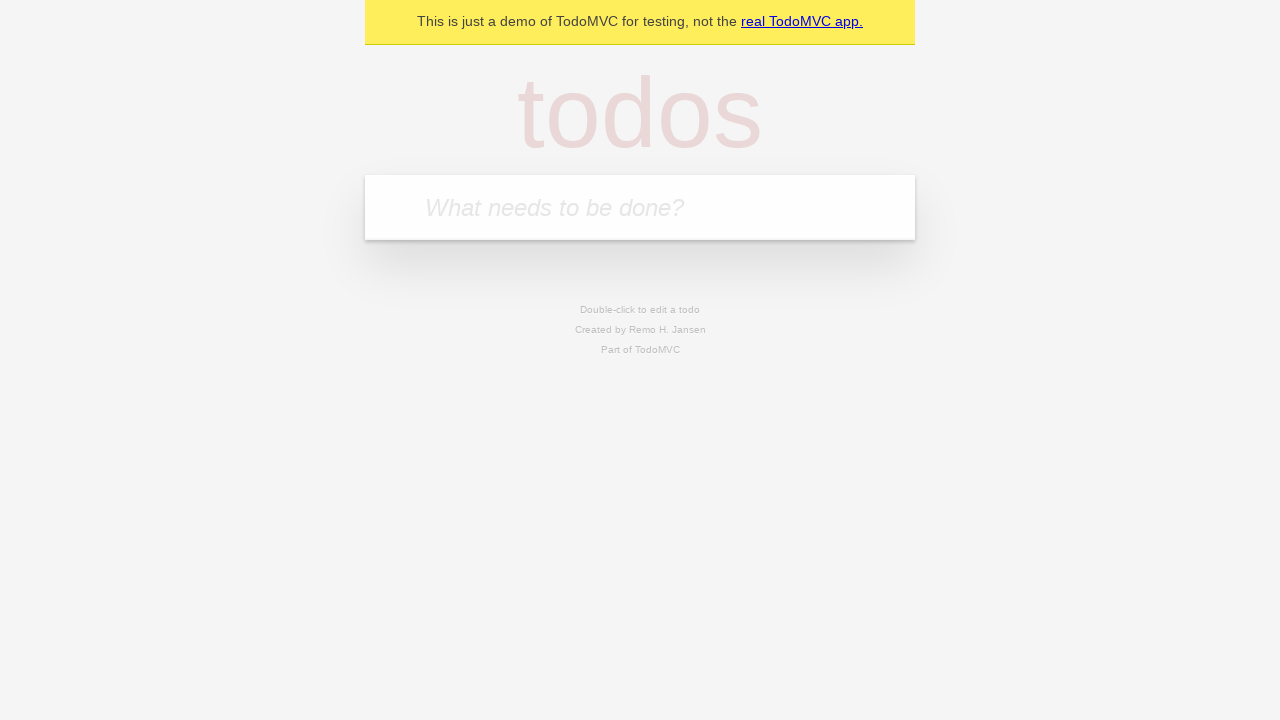

Filled new todo input with 'buy some cheese' on .new-todo
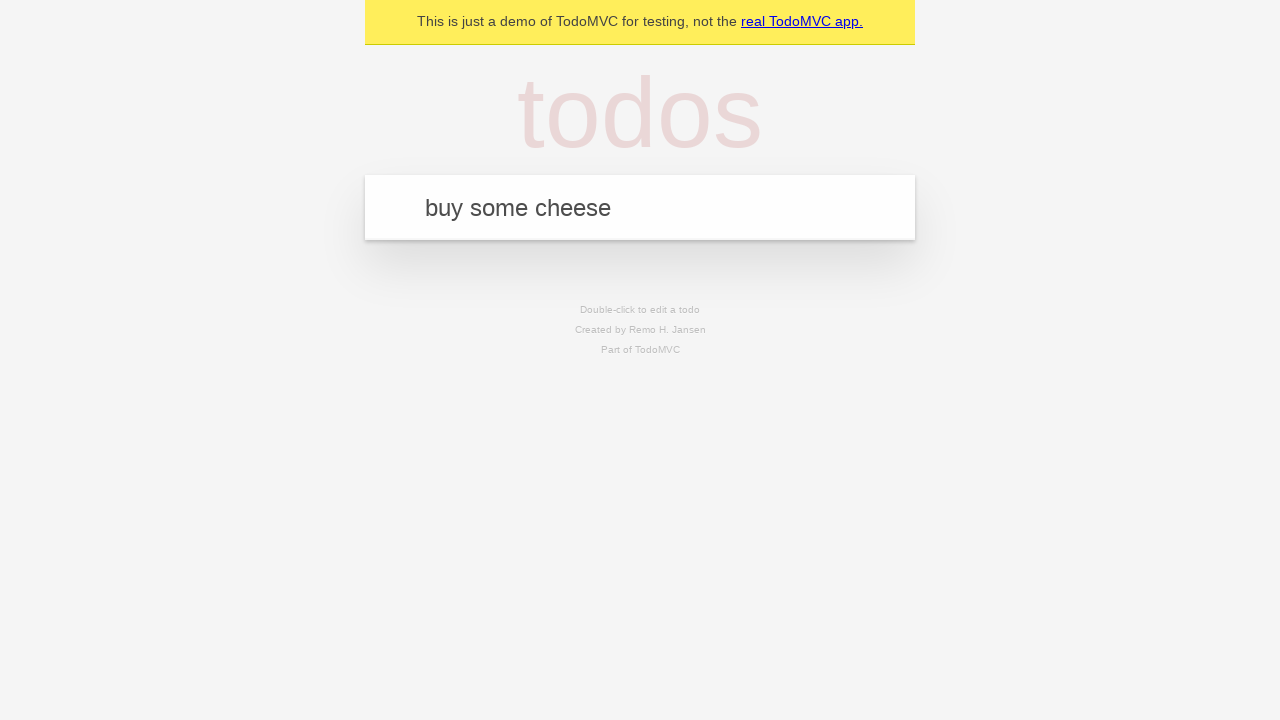

Pressed Enter to add first todo item on .new-todo
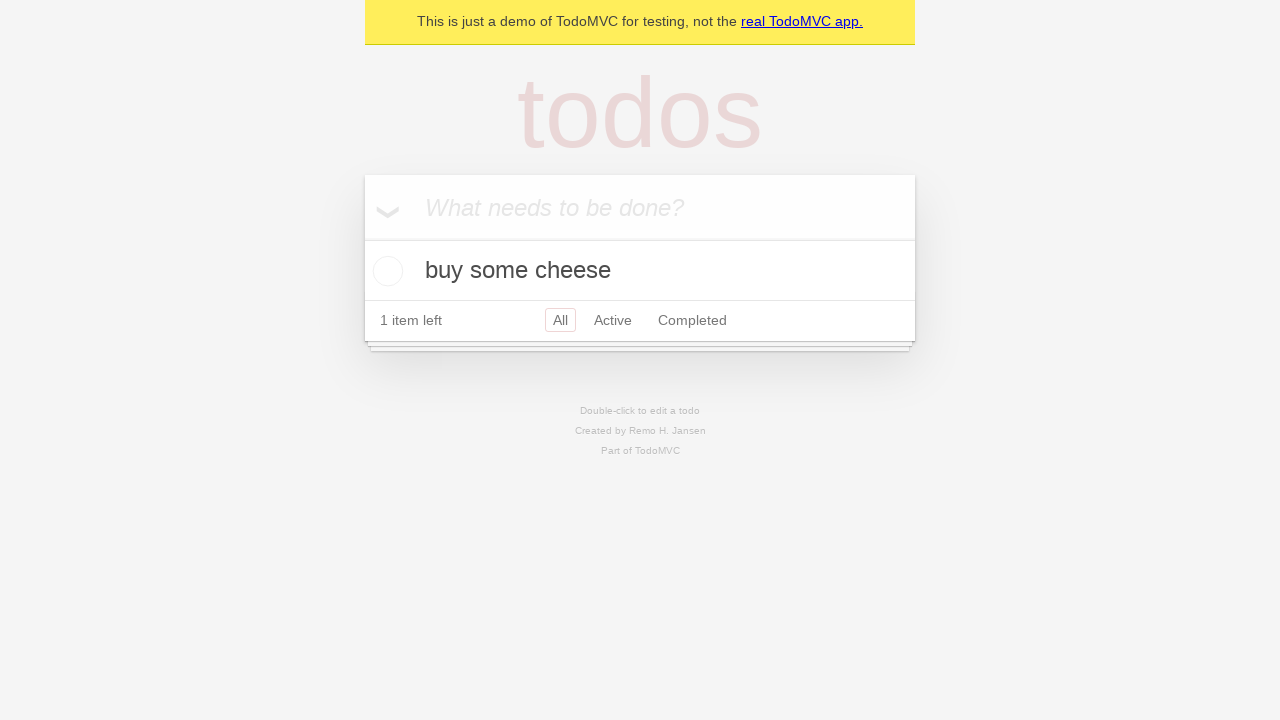

Filled new todo input with 'feed the cat' on .new-todo
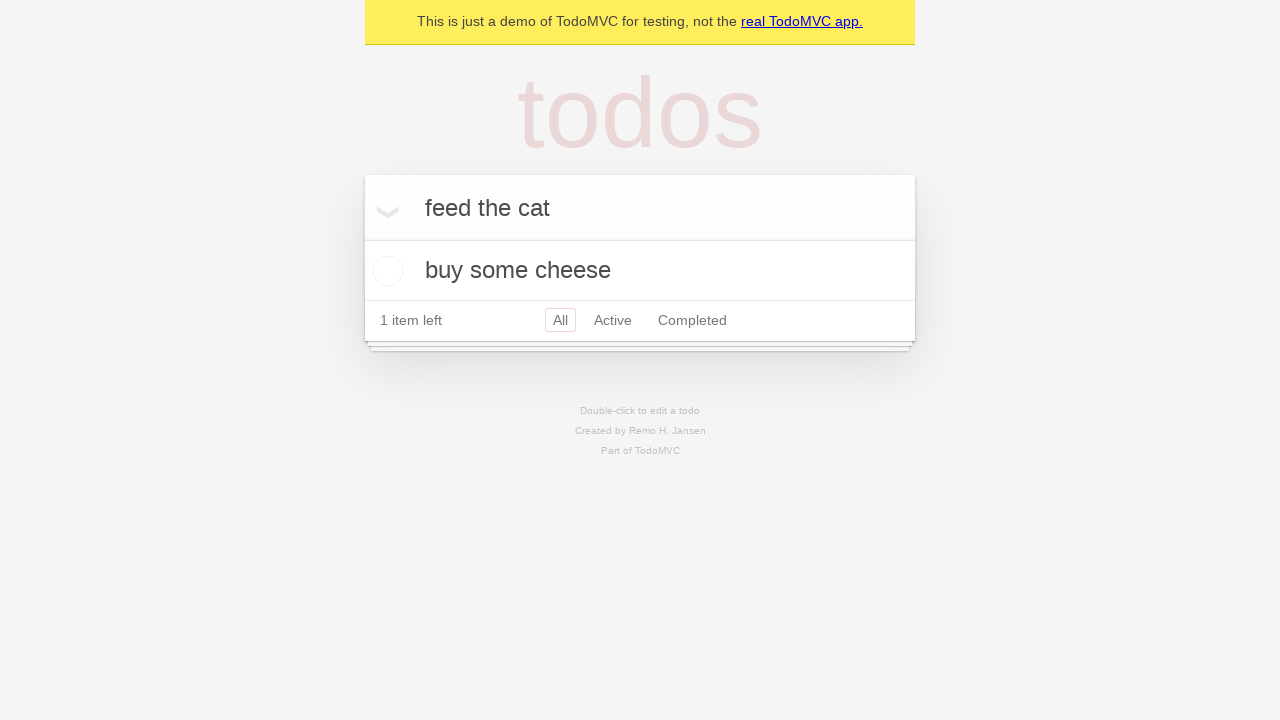

Pressed Enter to add second todo item on .new-todo
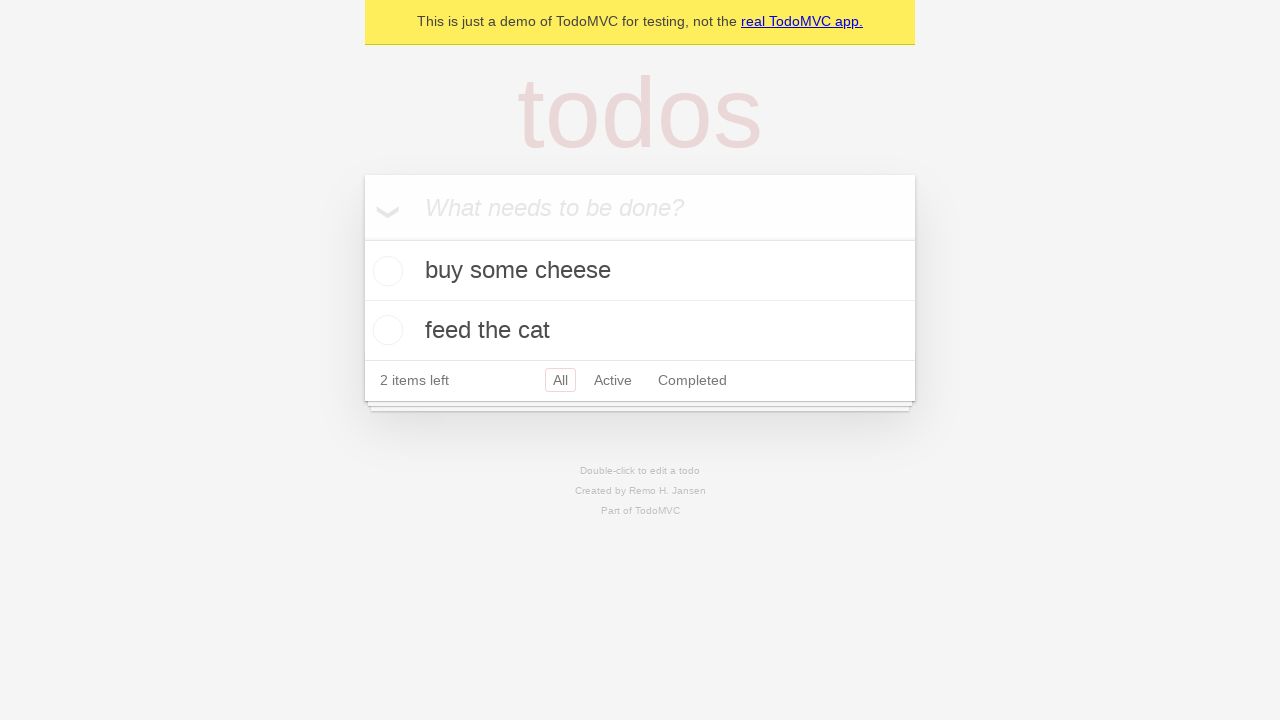

Filled new todo input with 'book a doctors appointment' on .new-todo
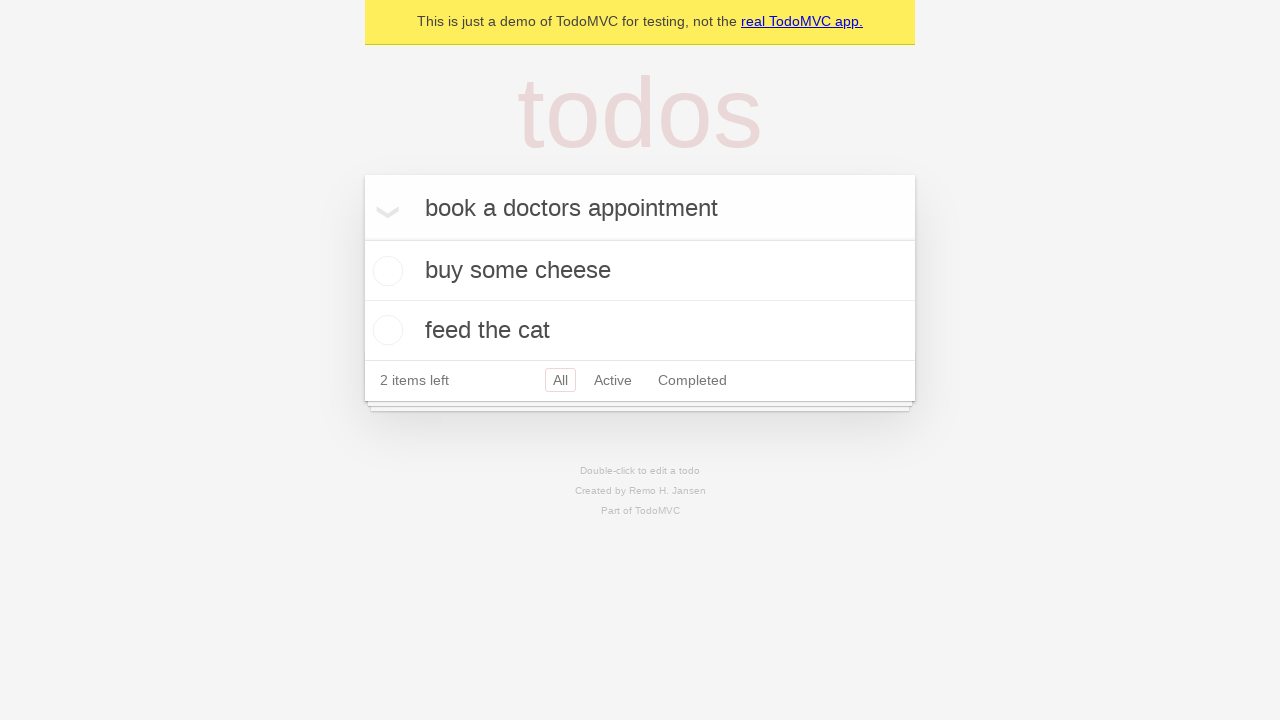

Pressed Enter to add third todo item on .new-todo
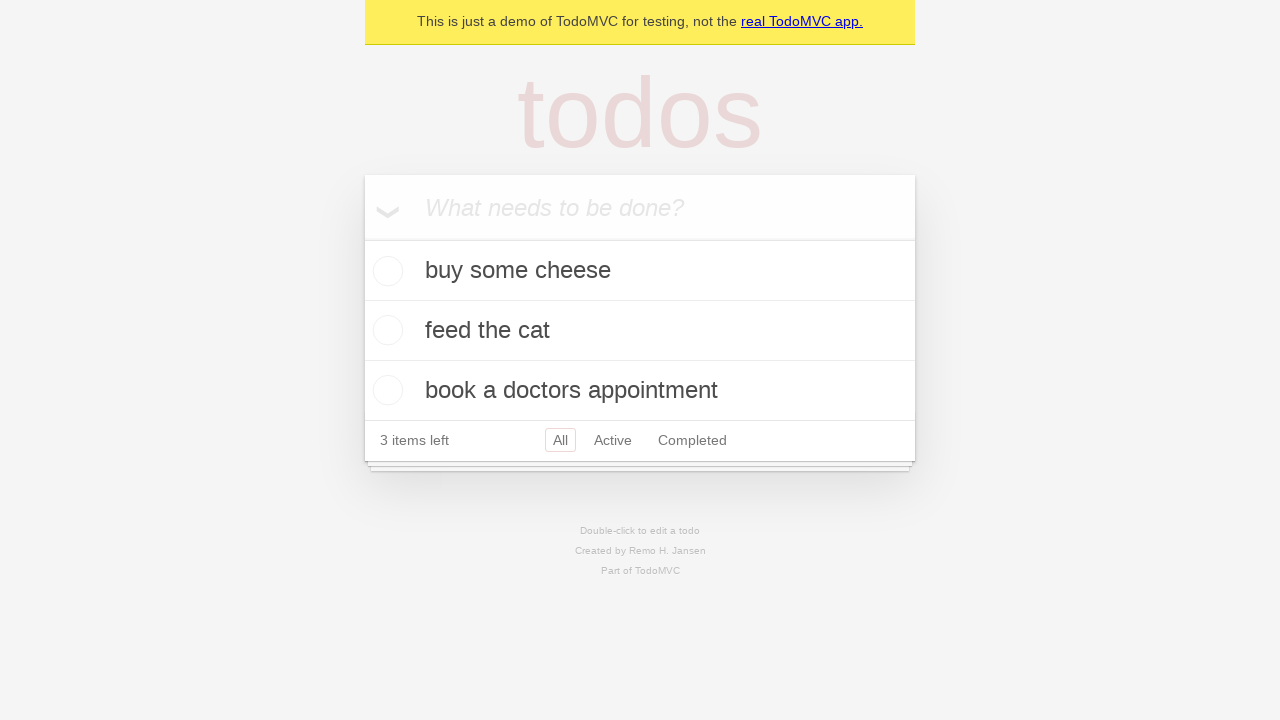

Todo counter element appeared
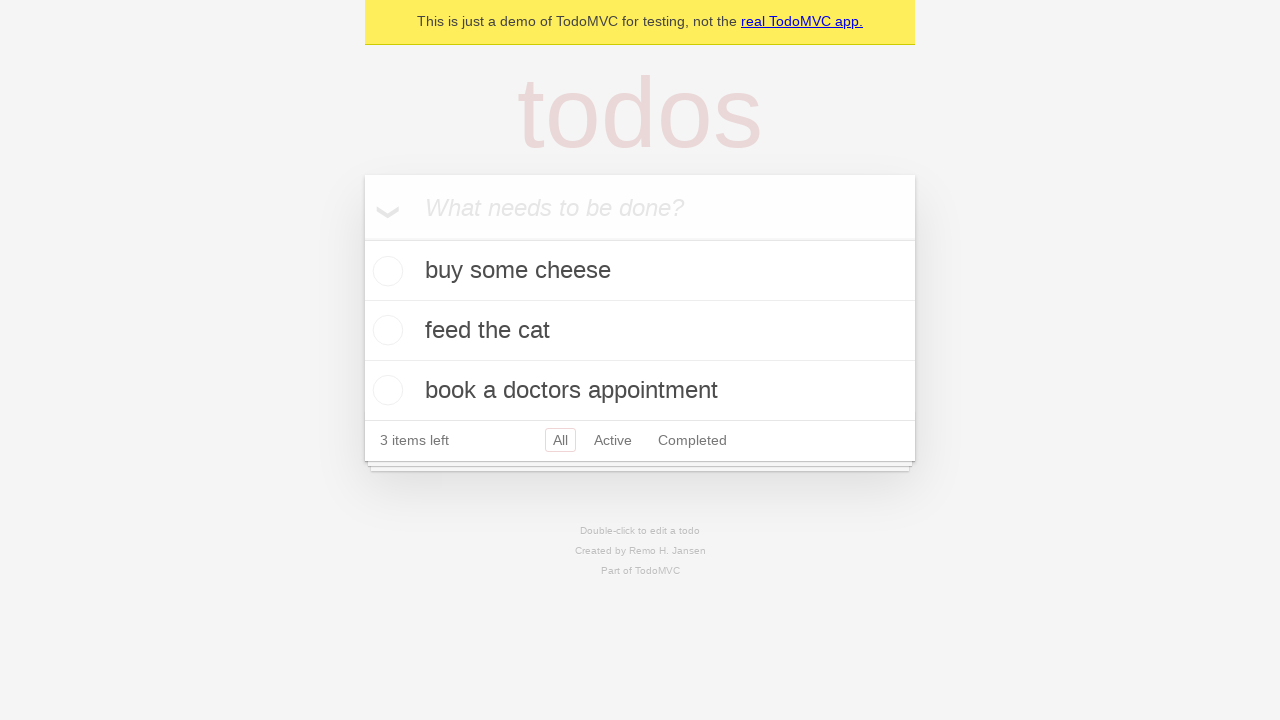

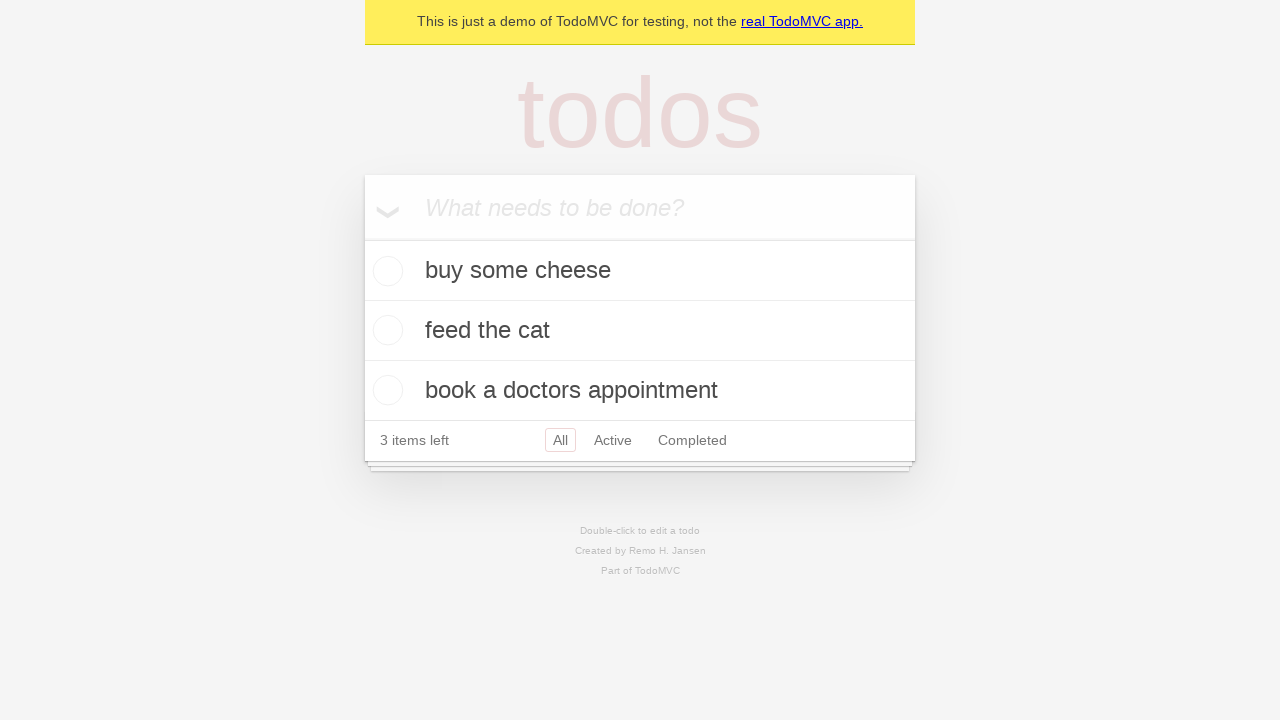